Tests un-marking items as complete by checking and then unchecking a todo item

Starting URL: https://demo.playwright.dev/todomvc

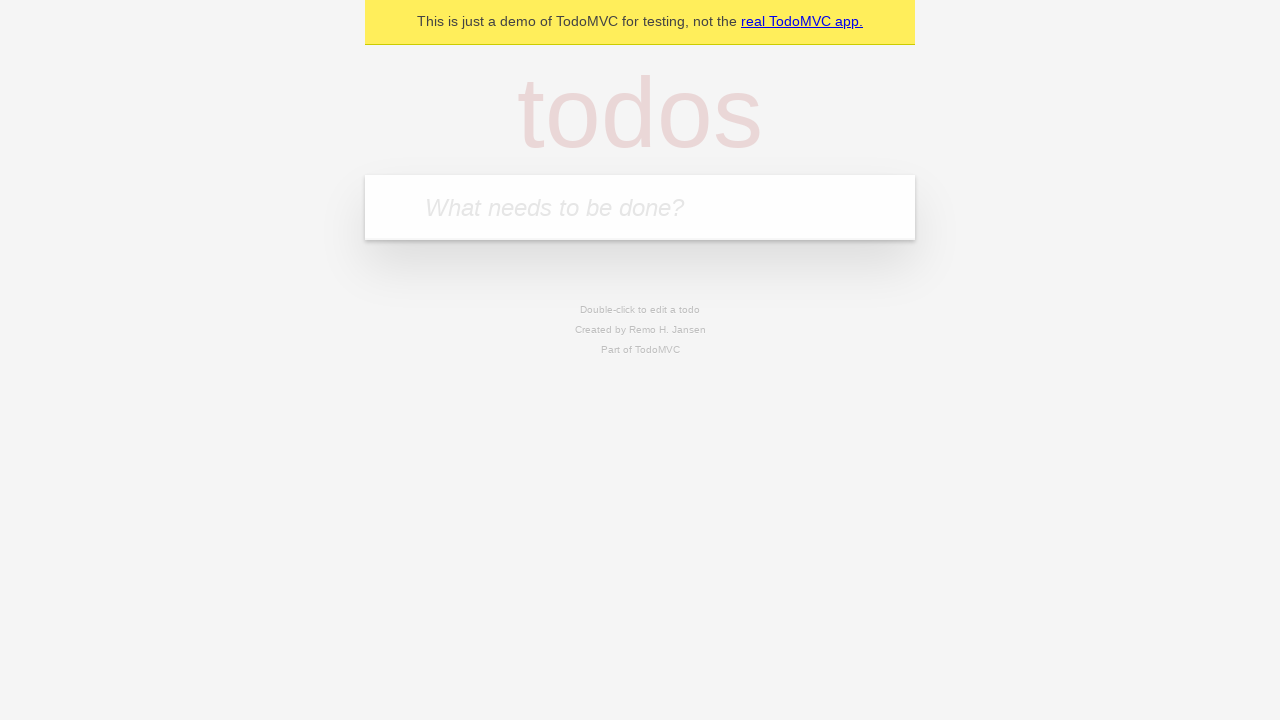

Located the 'What needs to be done?' input field
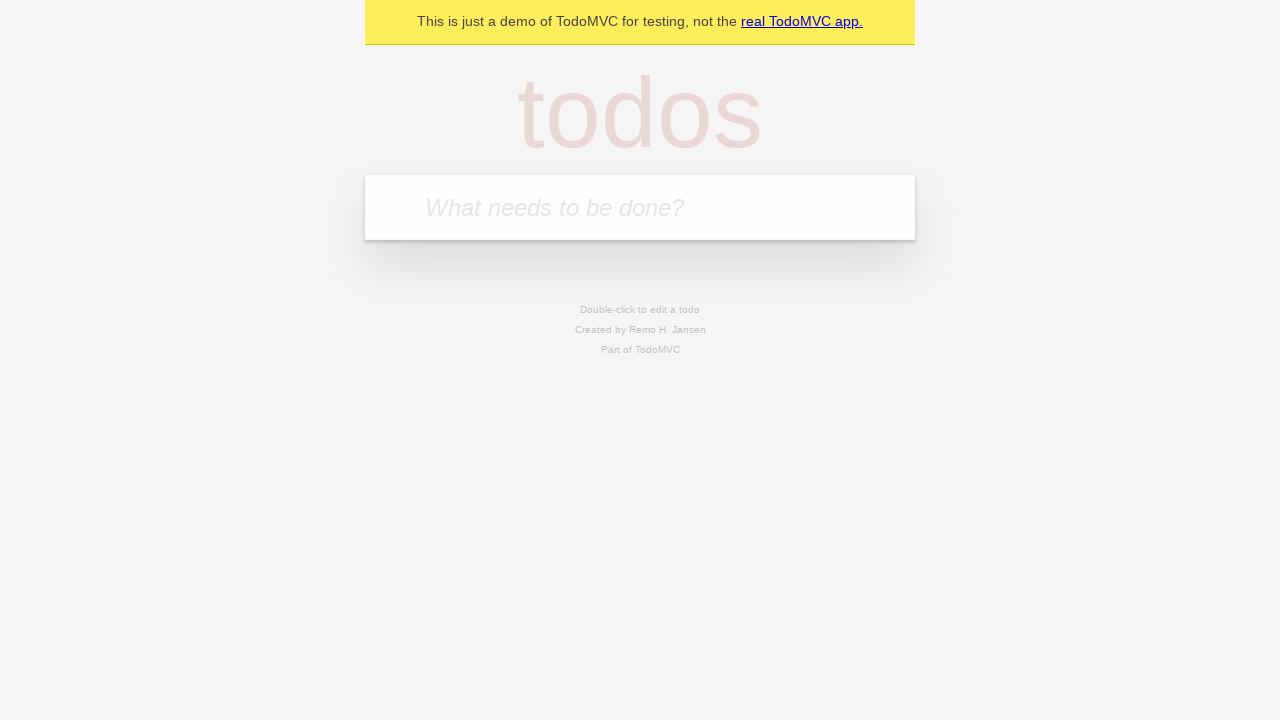

Filled new todo input with 'buy some cheese' on internal:attr=[placeholder="What needs to be done?"i]
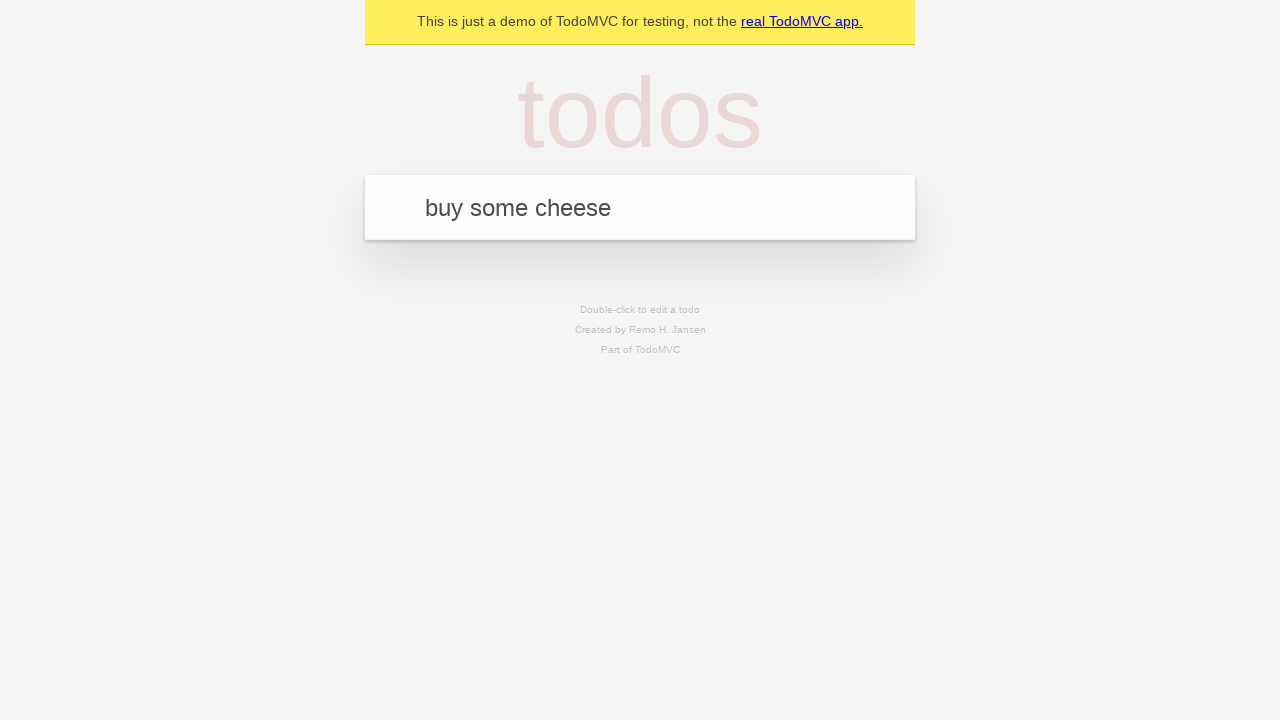

Pressed Enter to add 'buy some cheese' to the list on internal:attr=[placeholder="What needs to be done?"i]
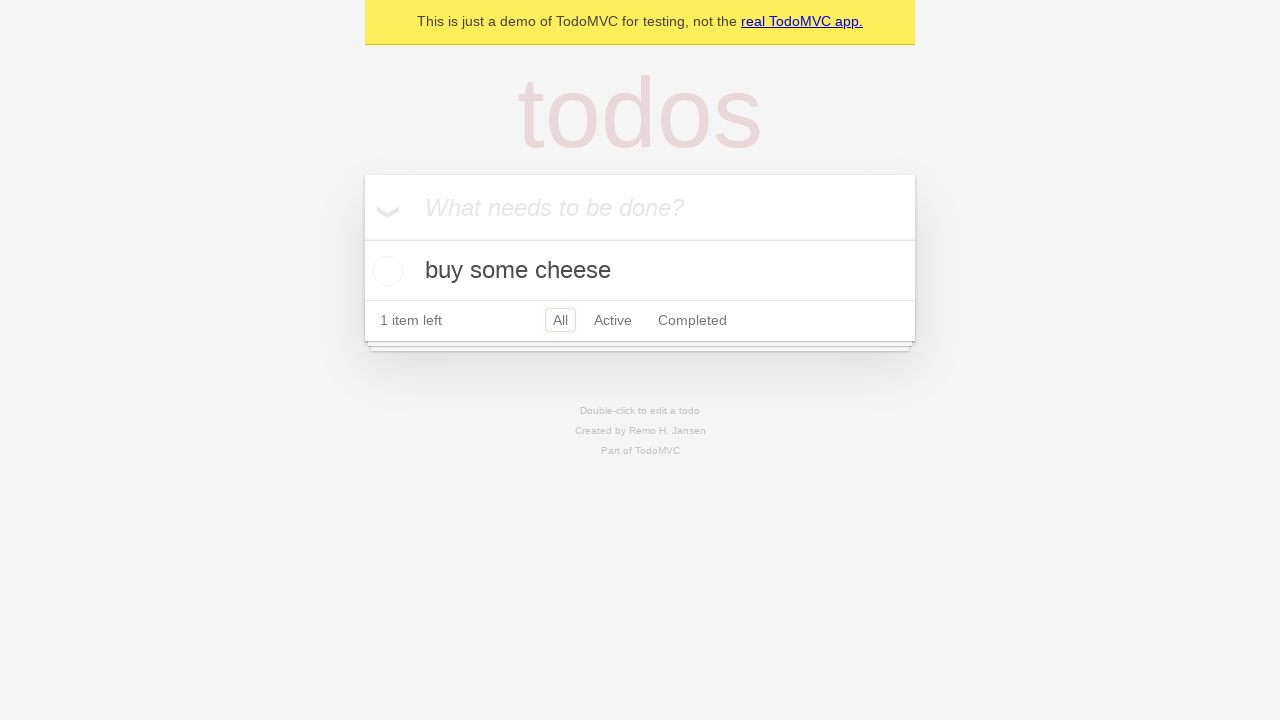

Filled new todo input with 'feed the cat' on internal:attr=[placeholder="What needs to be done?"i]
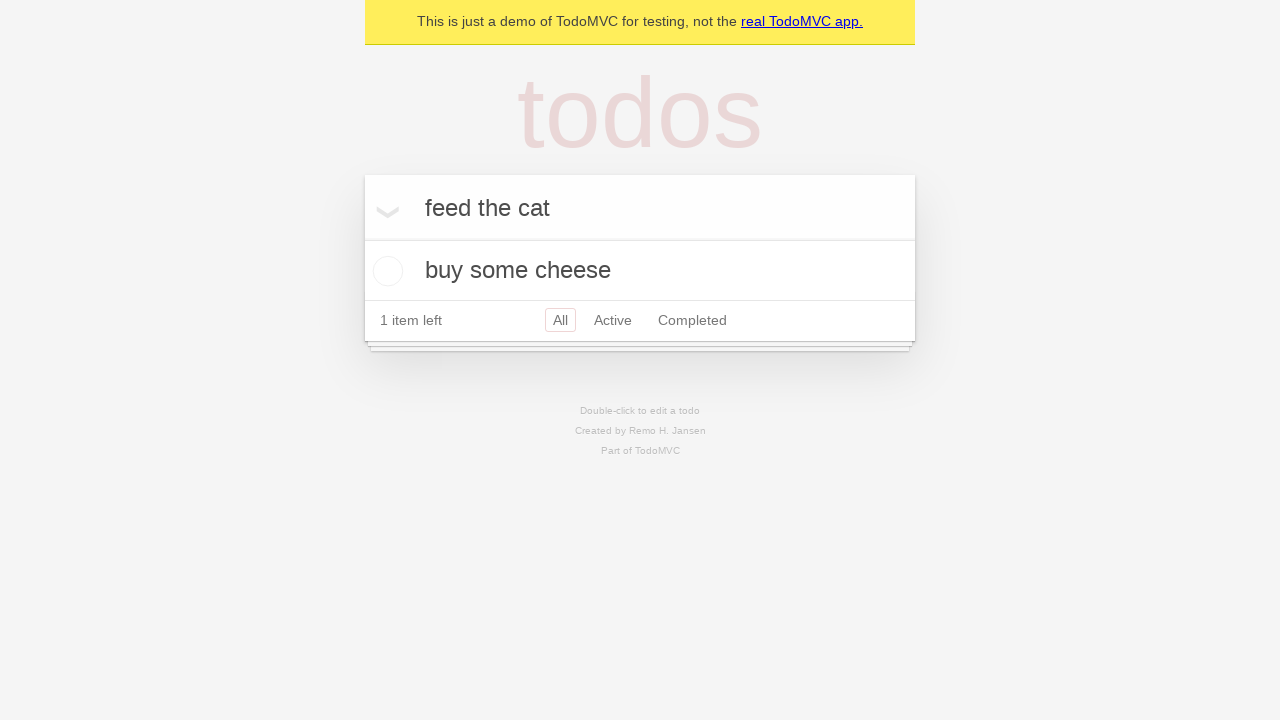

Pressed Enter to add 'feed the cat' to the list on internal:attr=[placeholder="What needs to be done?"i]
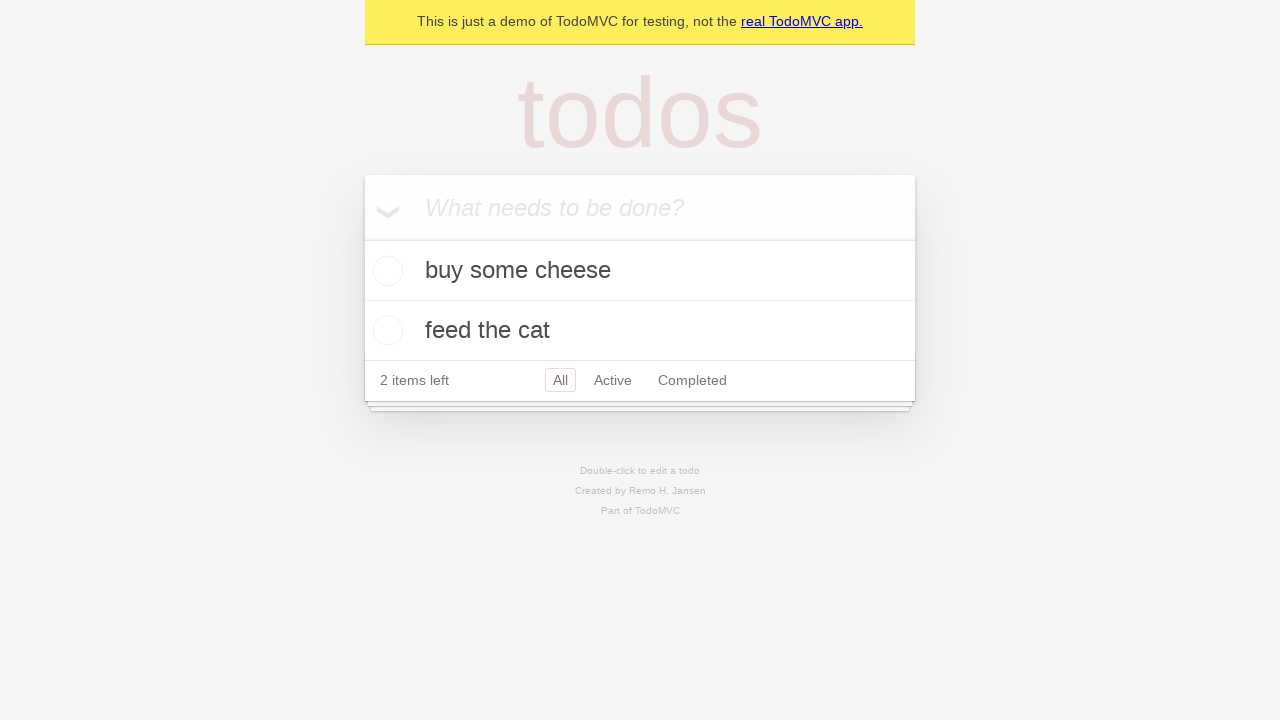

Waited for 2 todo items to be rendered
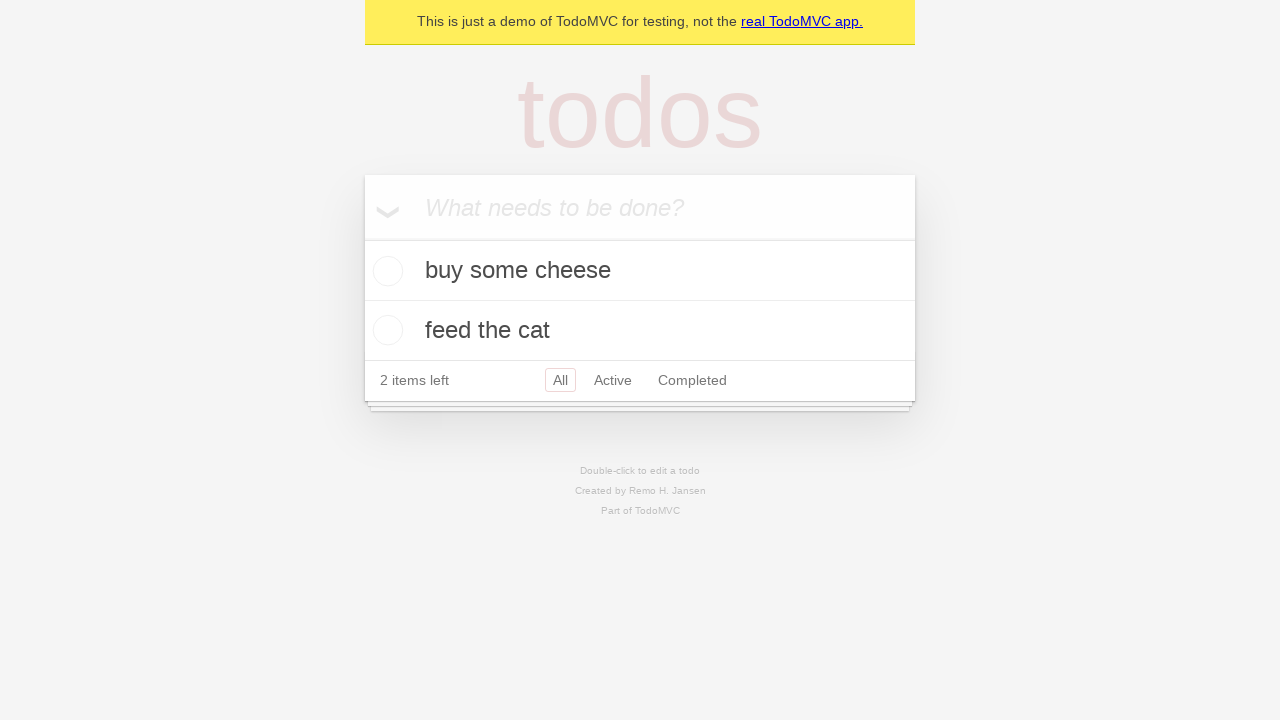

Located the first todo item
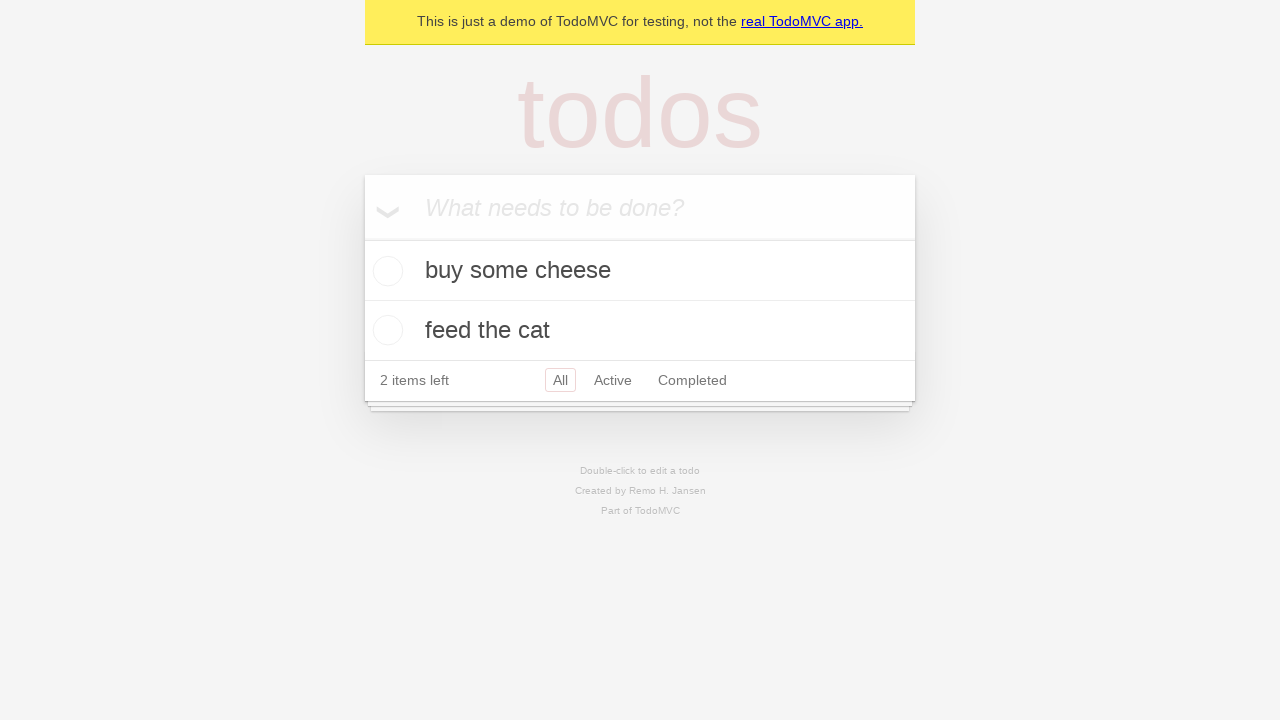

Located the checkbox for the first todo item
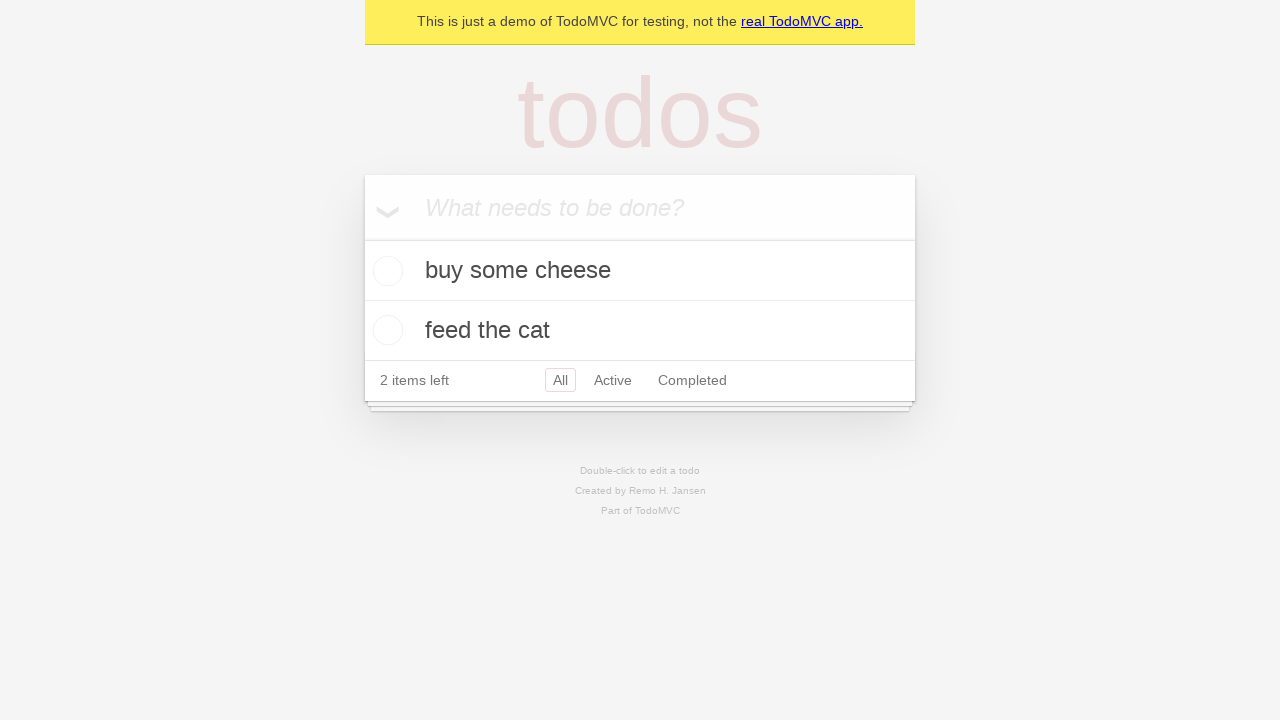

Checked the first todo item to mark it as complete at (385, 271) on internal:testid=[data-testid="todo-item"s] >> nth=0 >> internal:role=checkbox
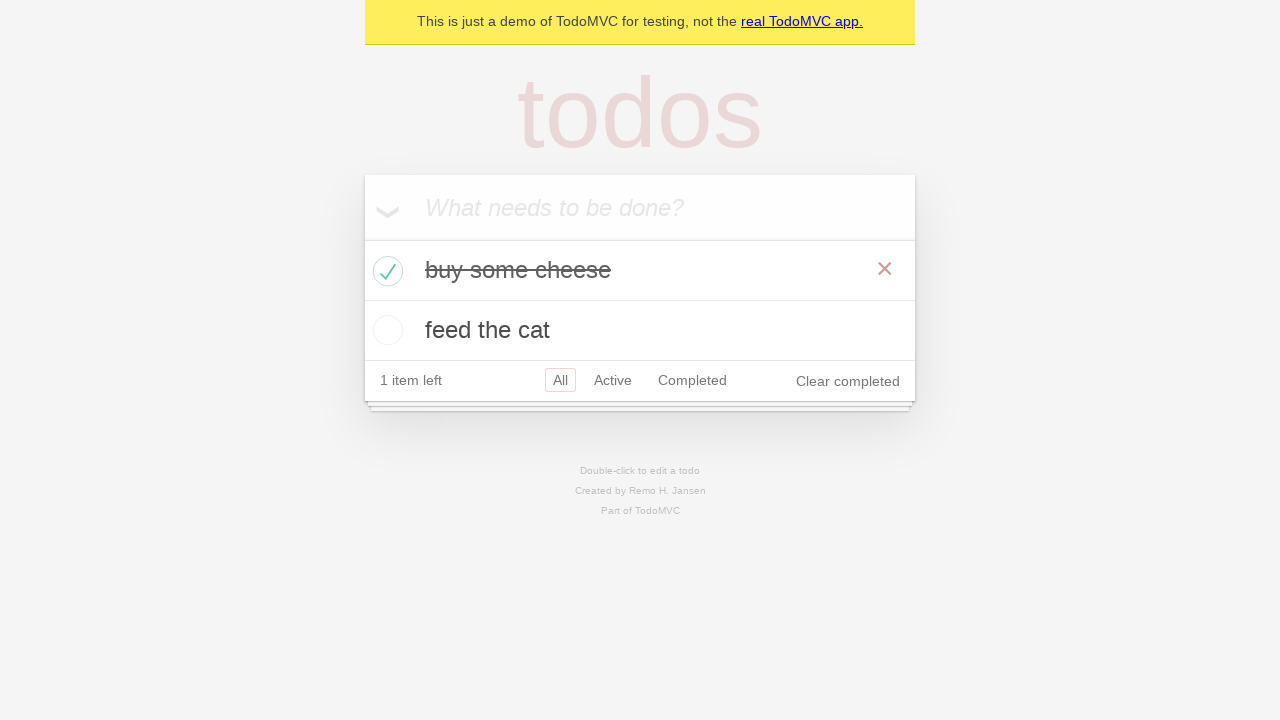

Unchecked the first todo item to mark it as incomplete at (385, 271) on internal:testid=[data-testid="todo-item"s] >> nth=0 >> internal:role=checkbox
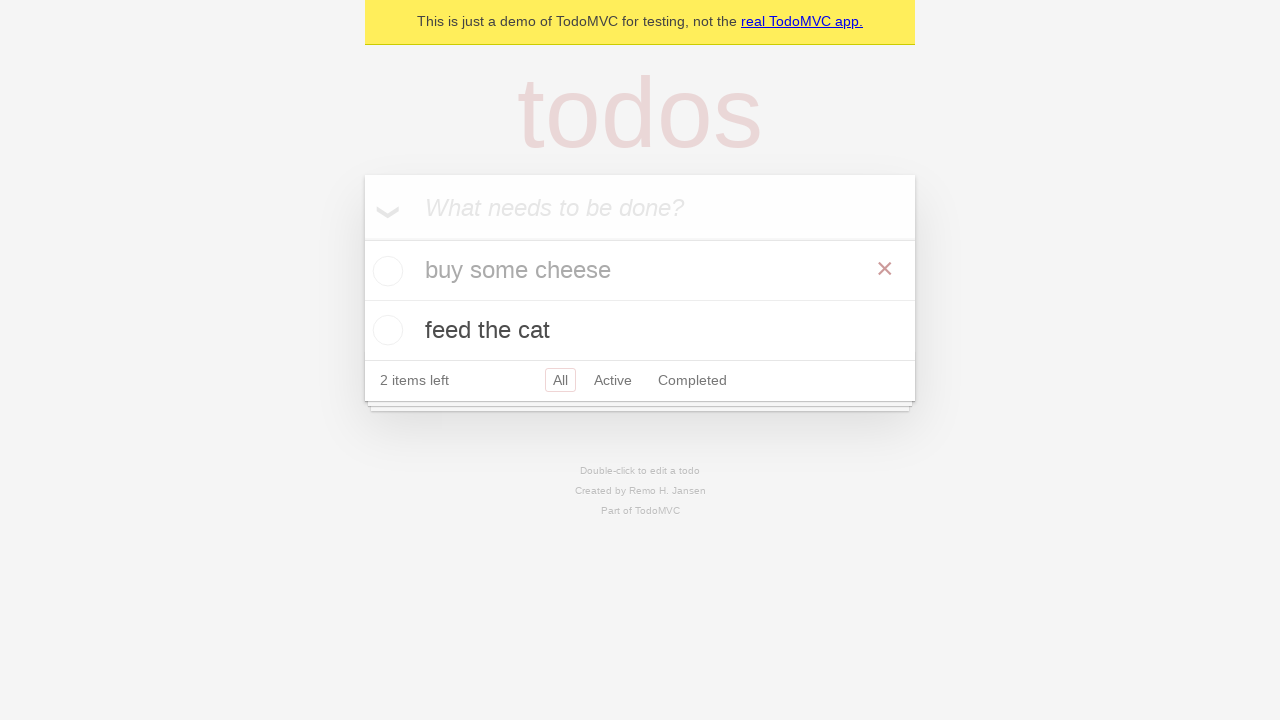

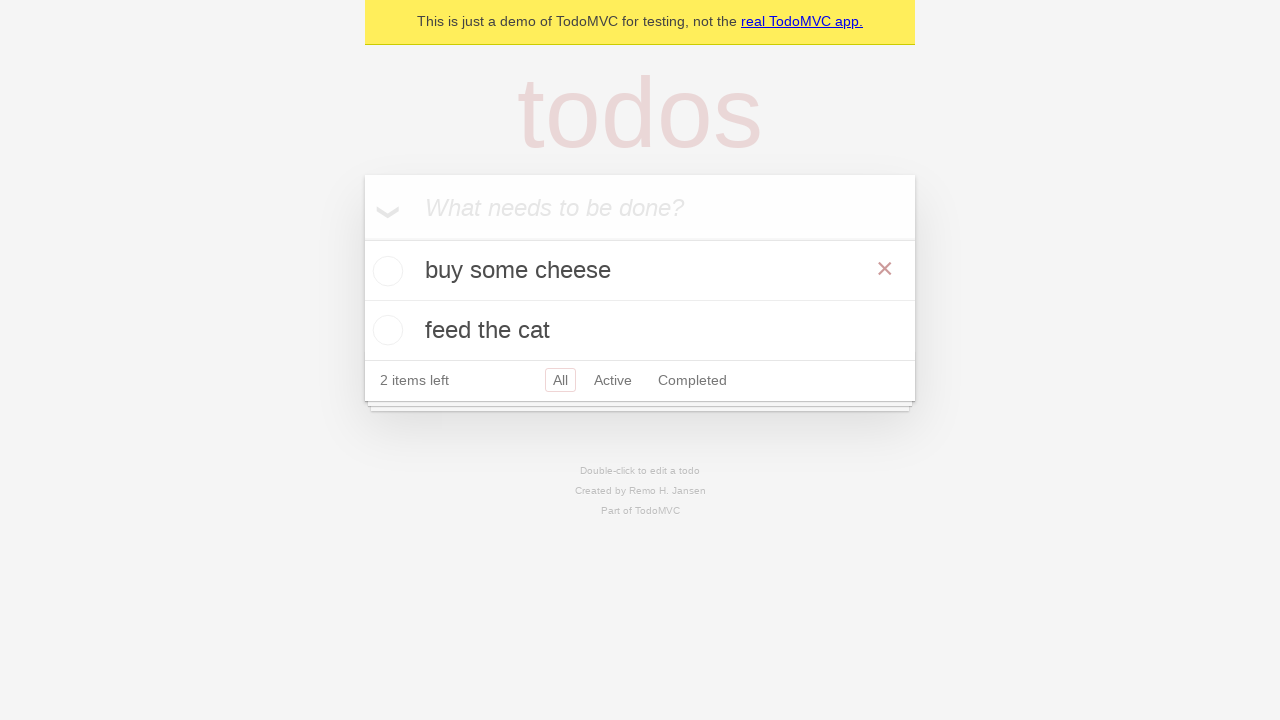